Tests the broken links functionality by navigating to a broken links page and verifying that the page correctly displays broken link information including HTTP 404 status code

Starting URL: https://practice-automation.com/

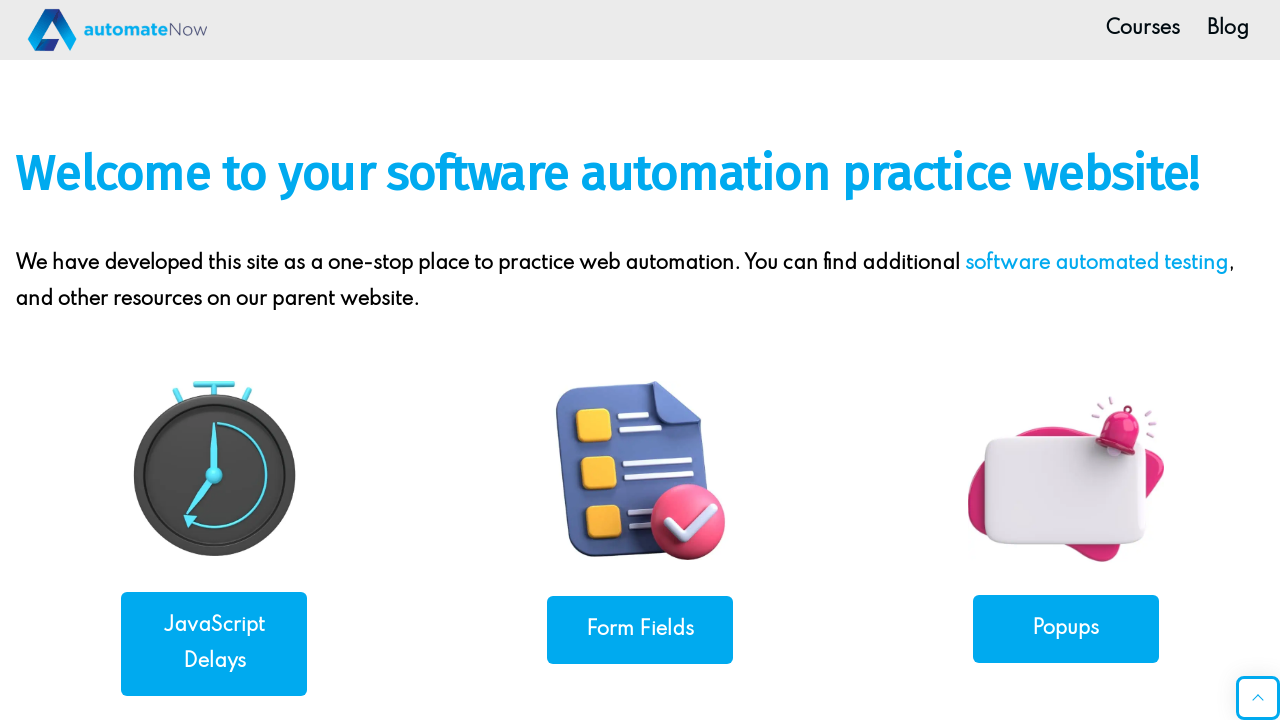

Located 'Broken Links' link on page
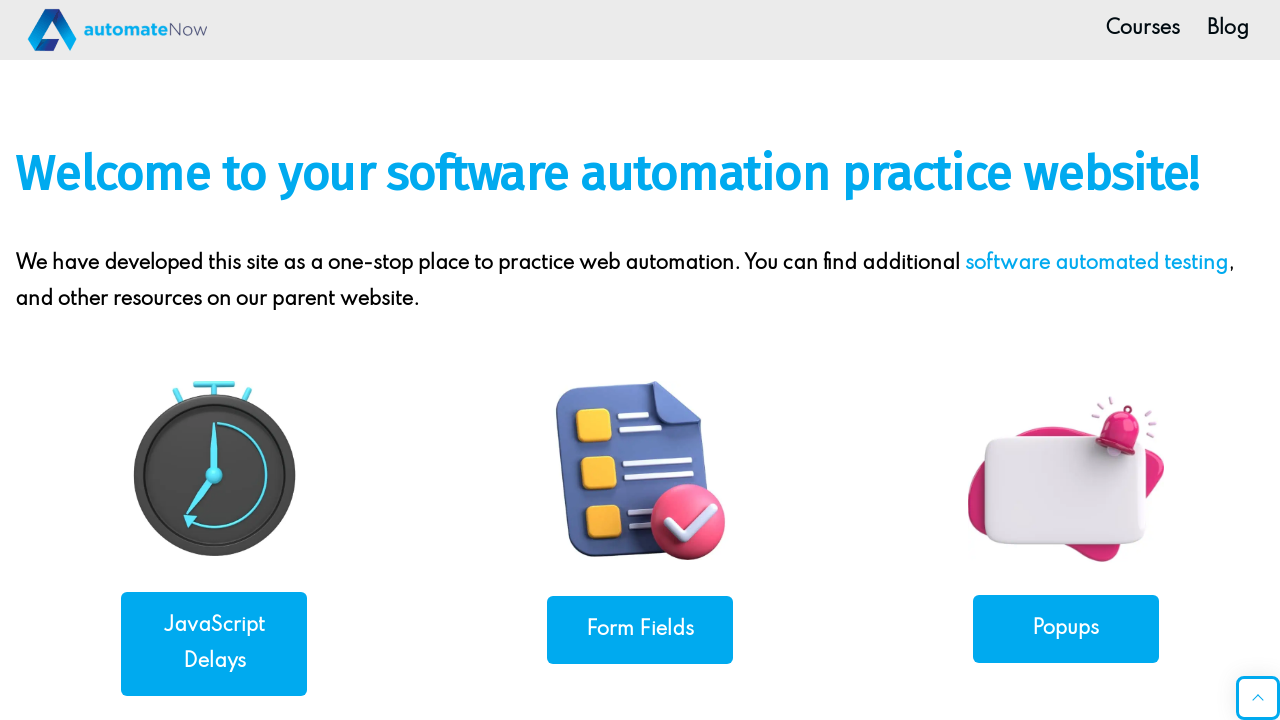

Scrolled 'Broken Links' link into view
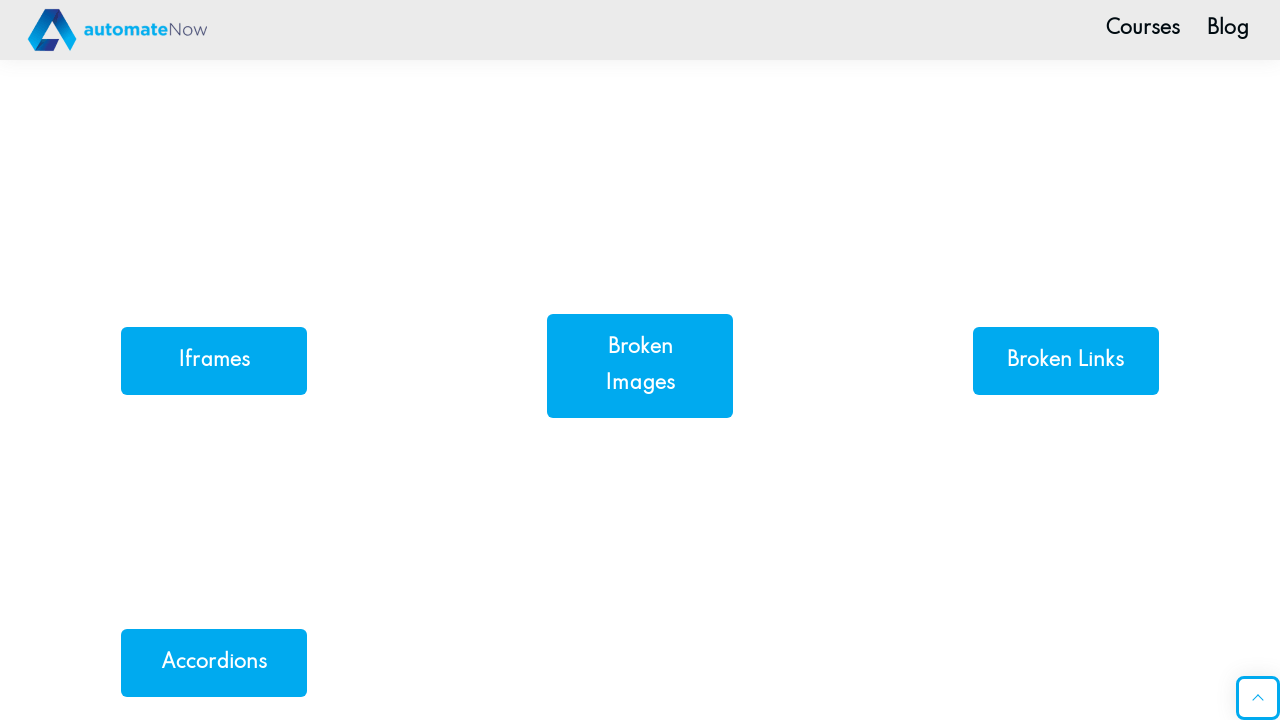

Clicked 'Broken Links' link to navigate to broken links page at (1066, 360) on internal:text="Broken Links"s
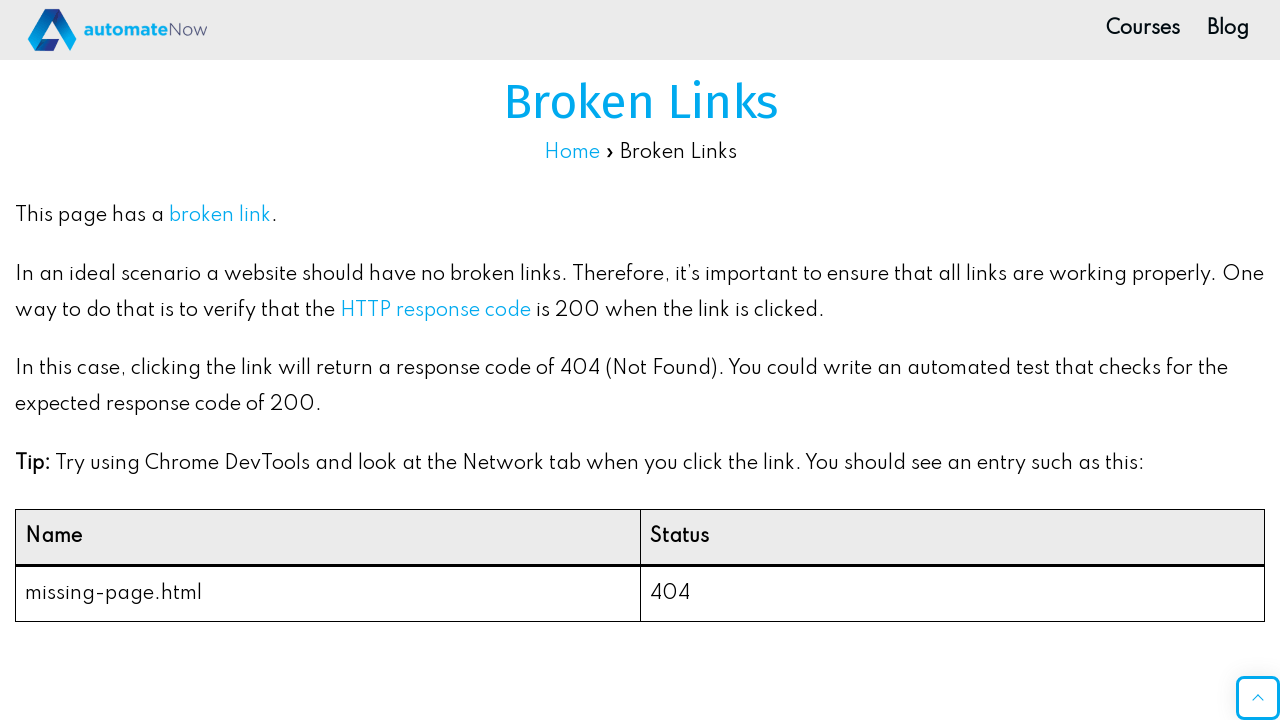

Located page title element
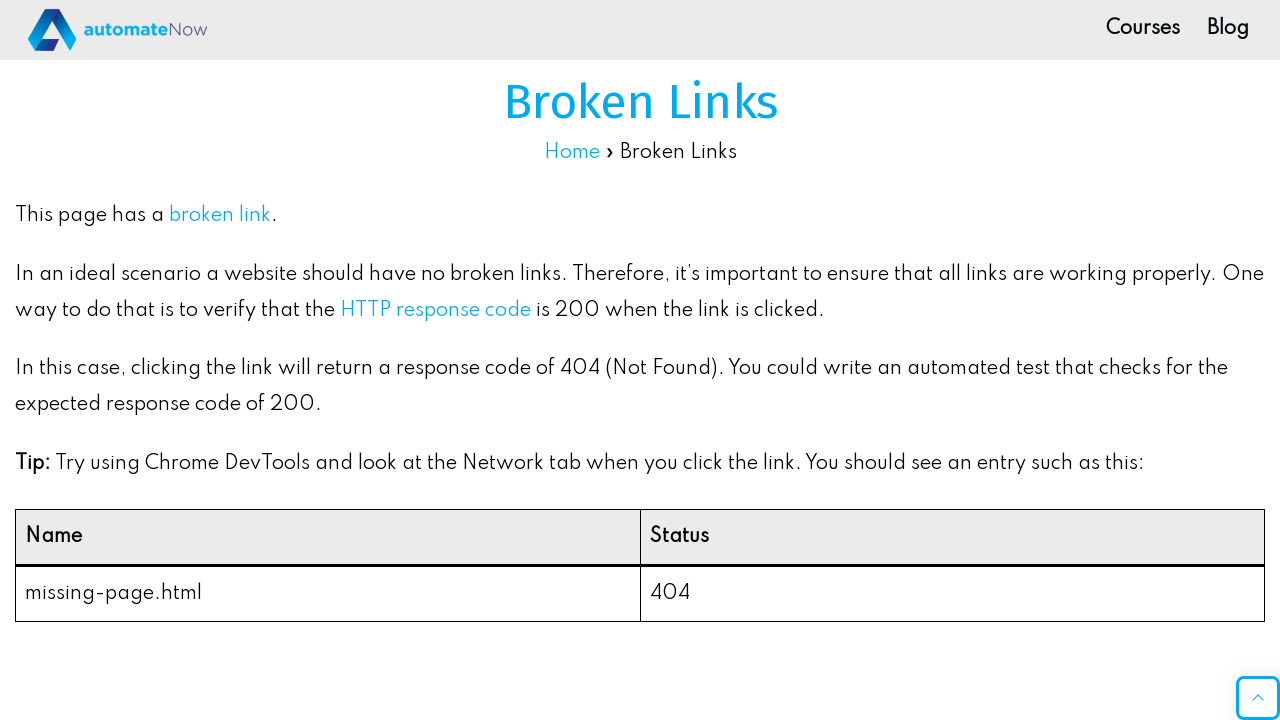

Verified page title is 'Broken Links'
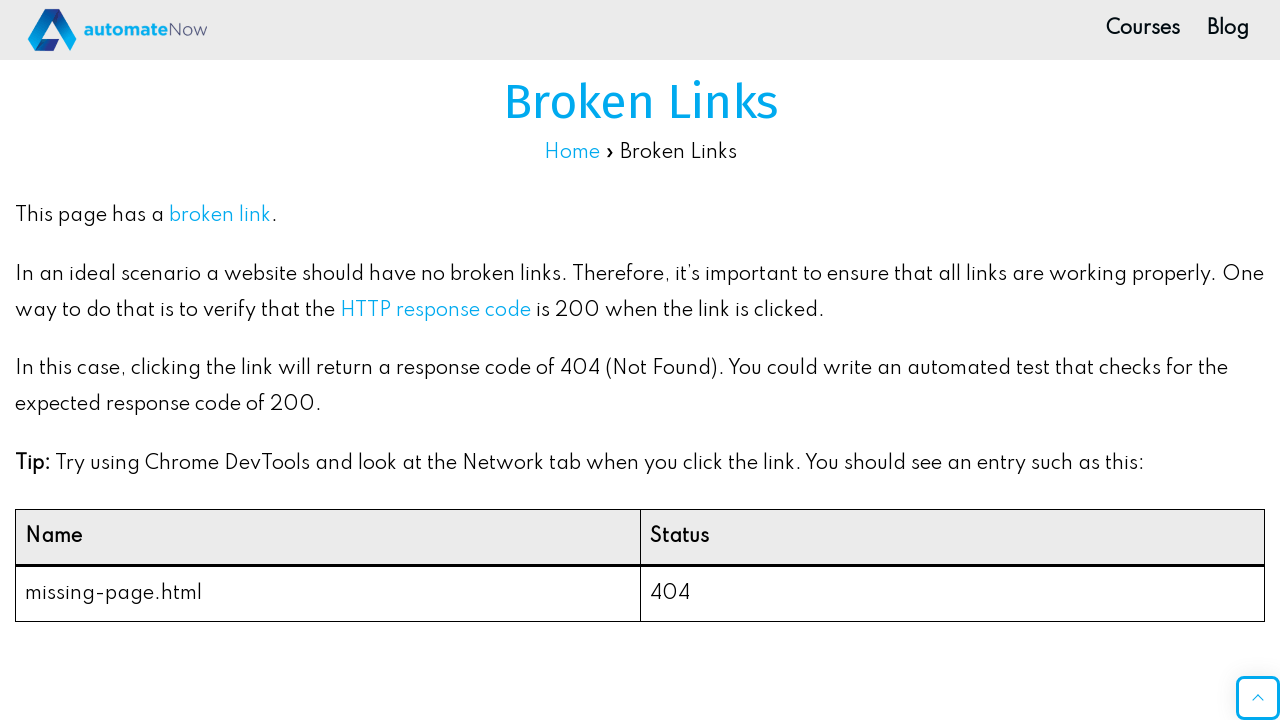

Located broken link cell in table
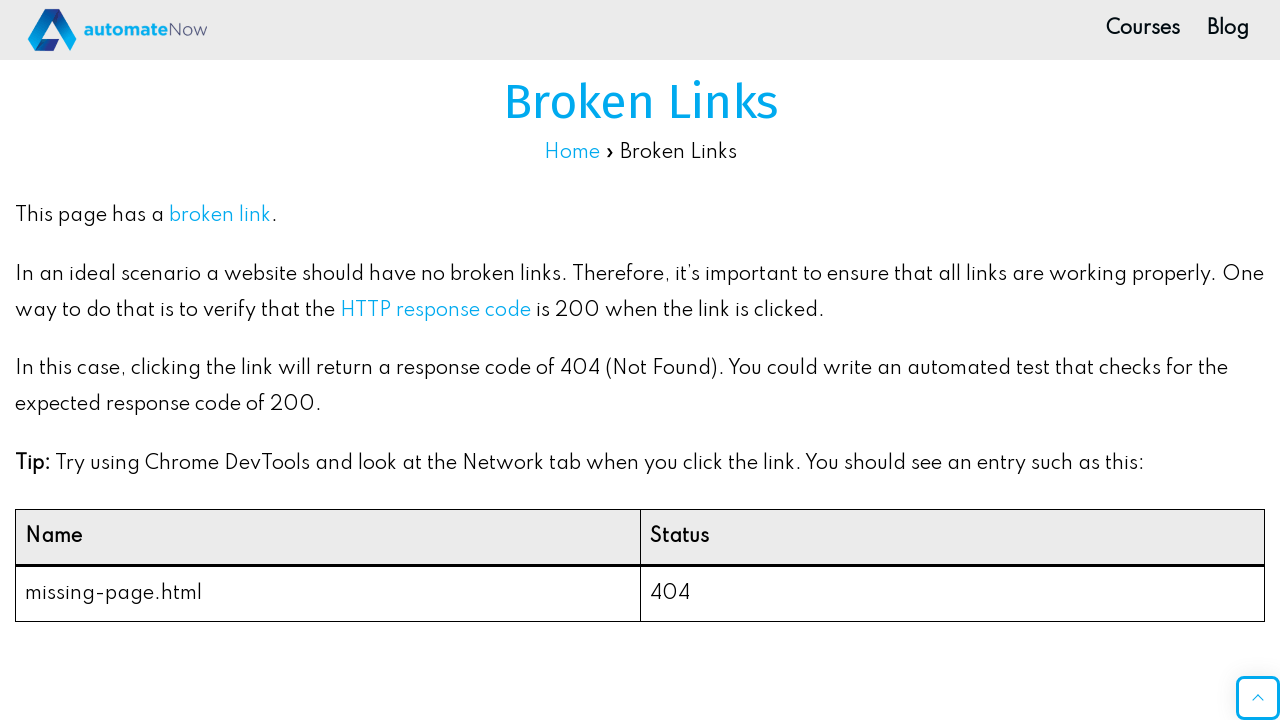

Verified broken link cell contains 'missing-page.html'
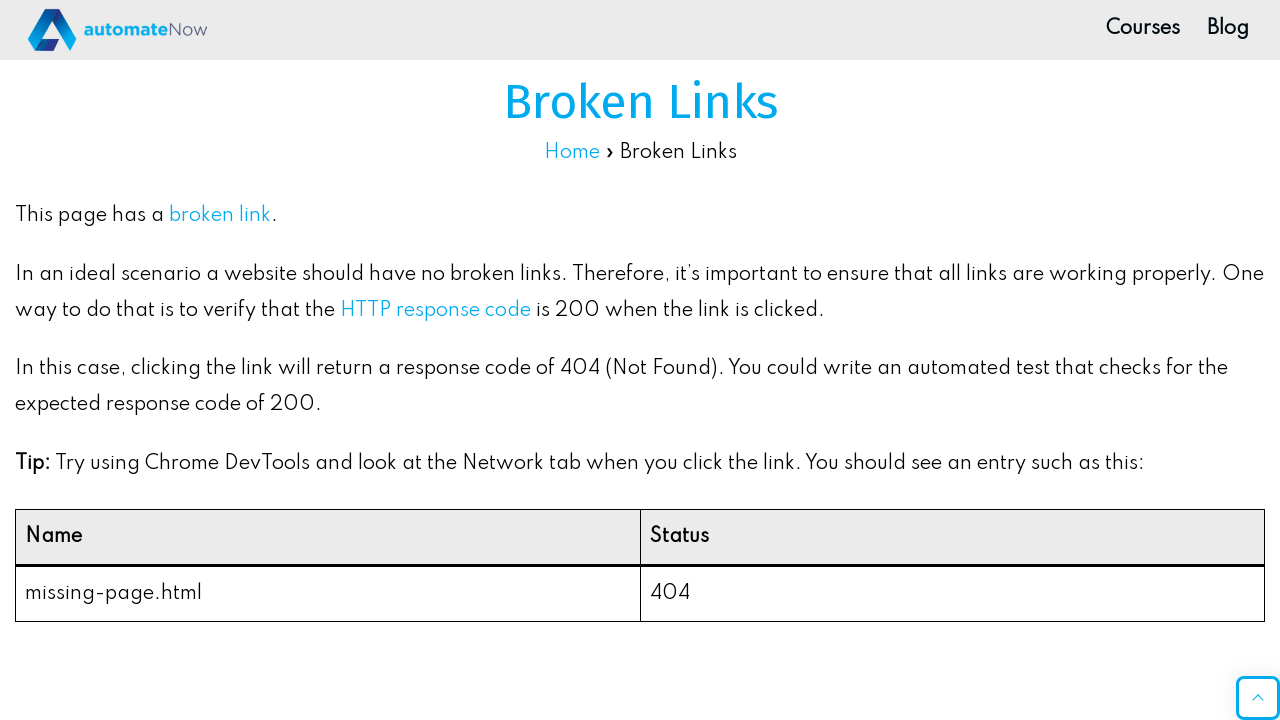

Located HTTP response code cell in table
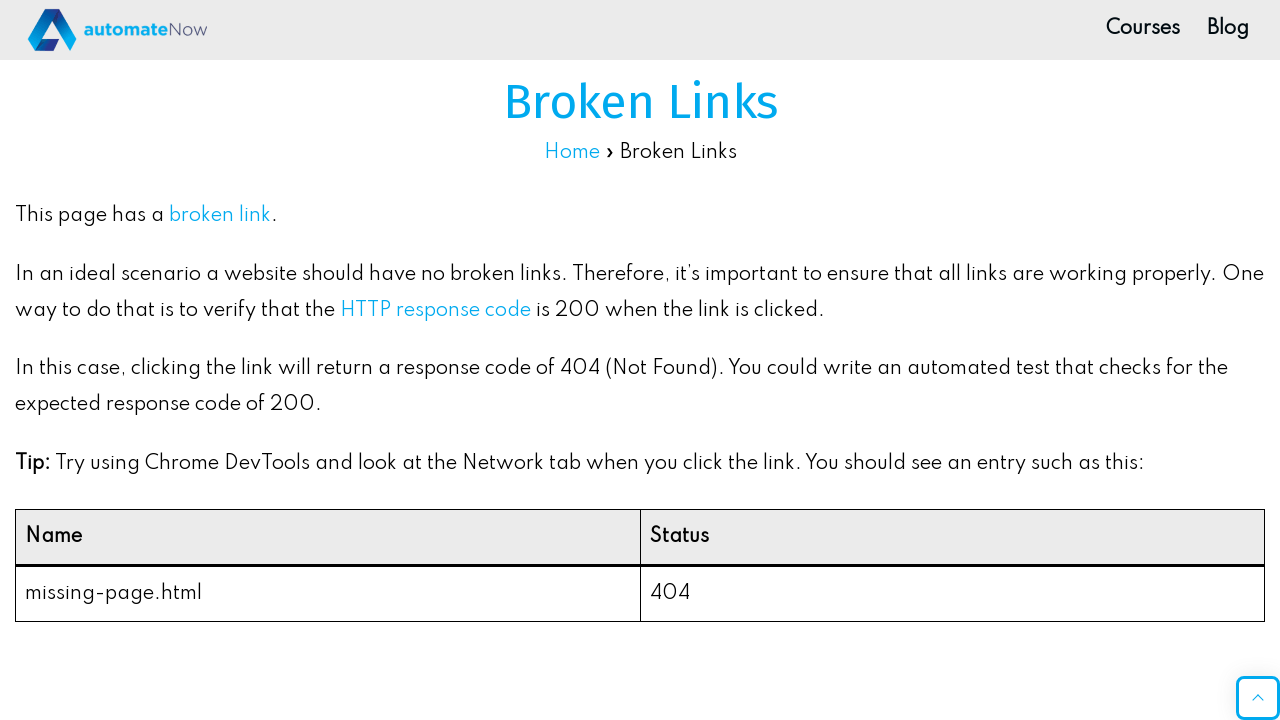

Verified HTTP response code is '404'
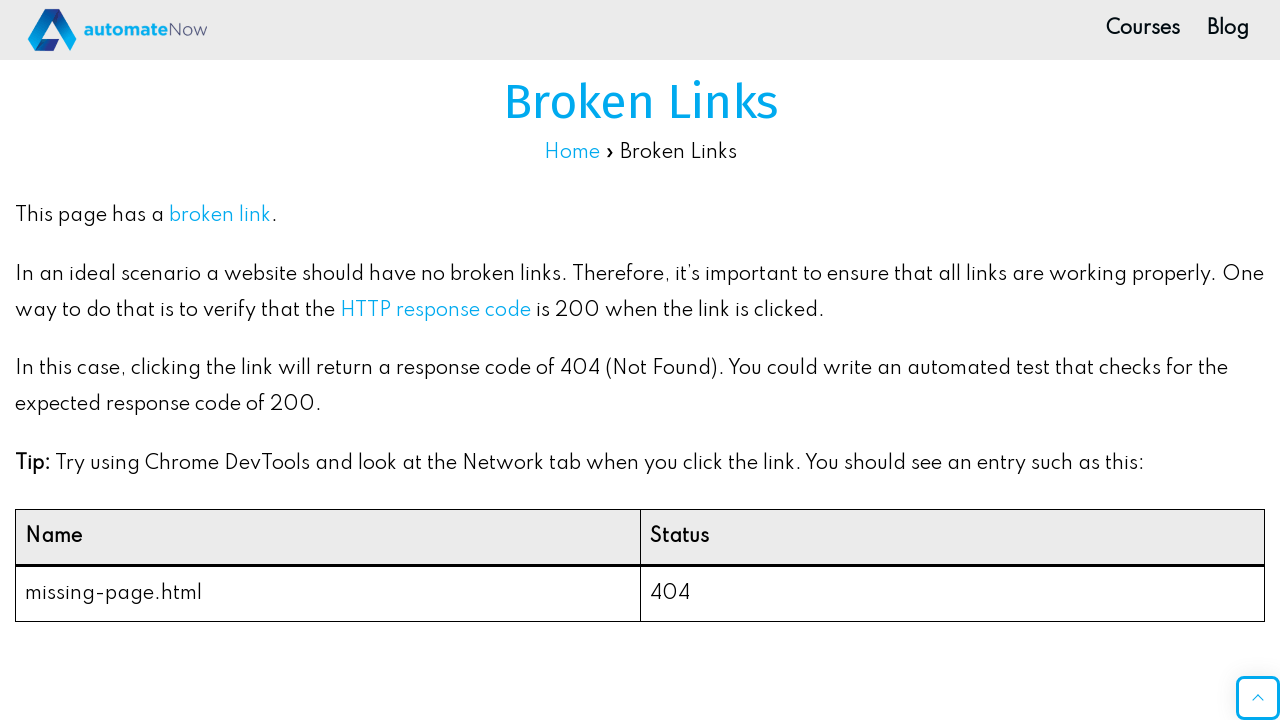

Located explanation text element
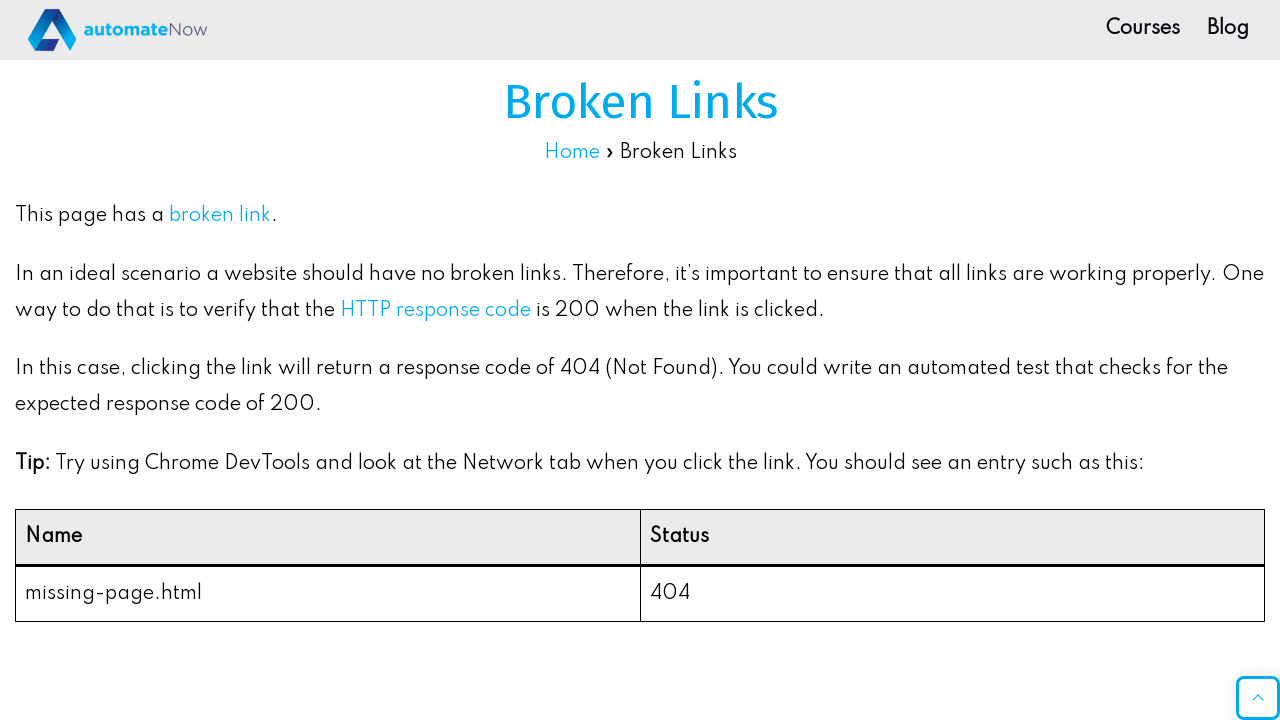

Verified explanation text contains expected content about ideal website scenarios
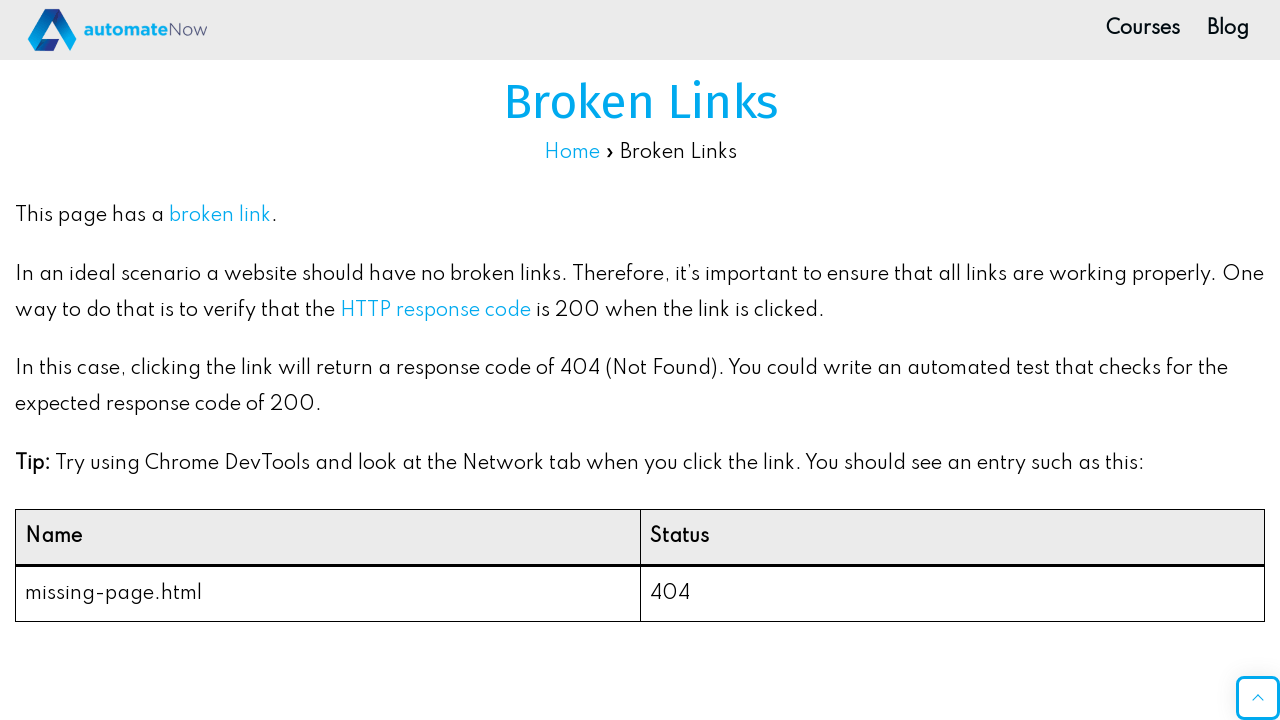

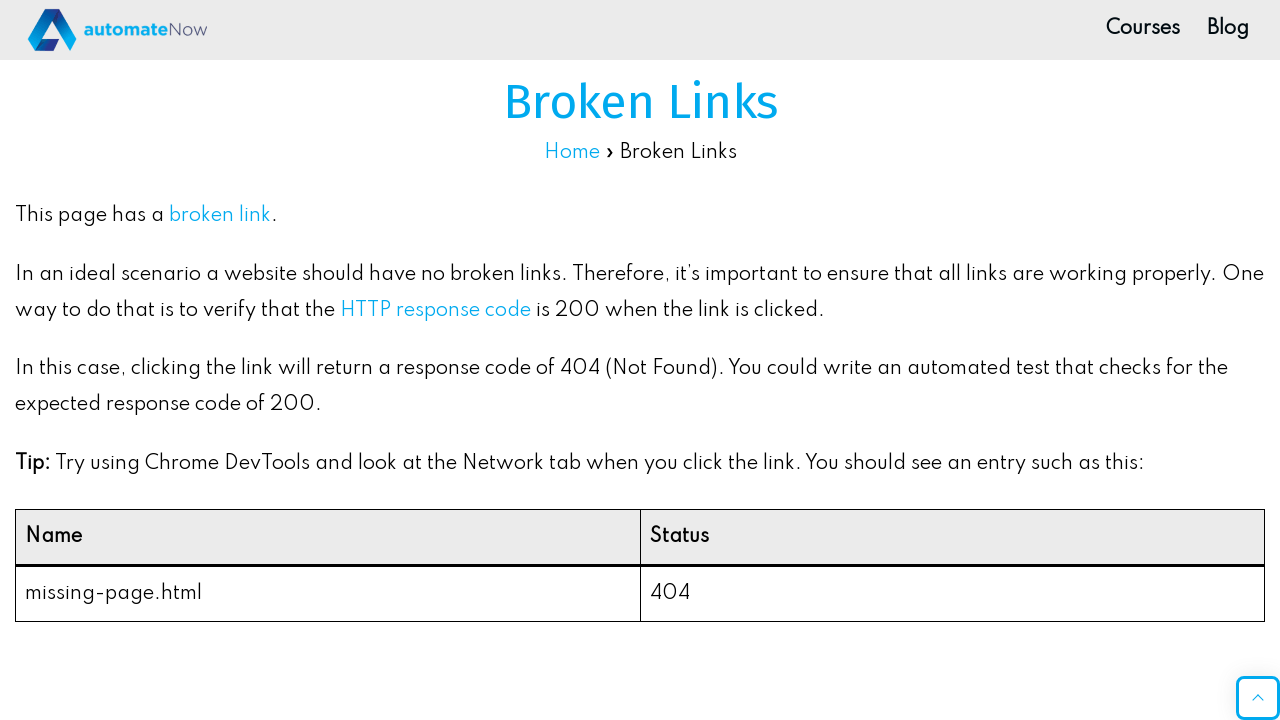